Tests dropdown selection functionality and special assistance page navigation on a travel booking site

Starting URL: https://rahulshettyacademy.com/dropdownsPractise/

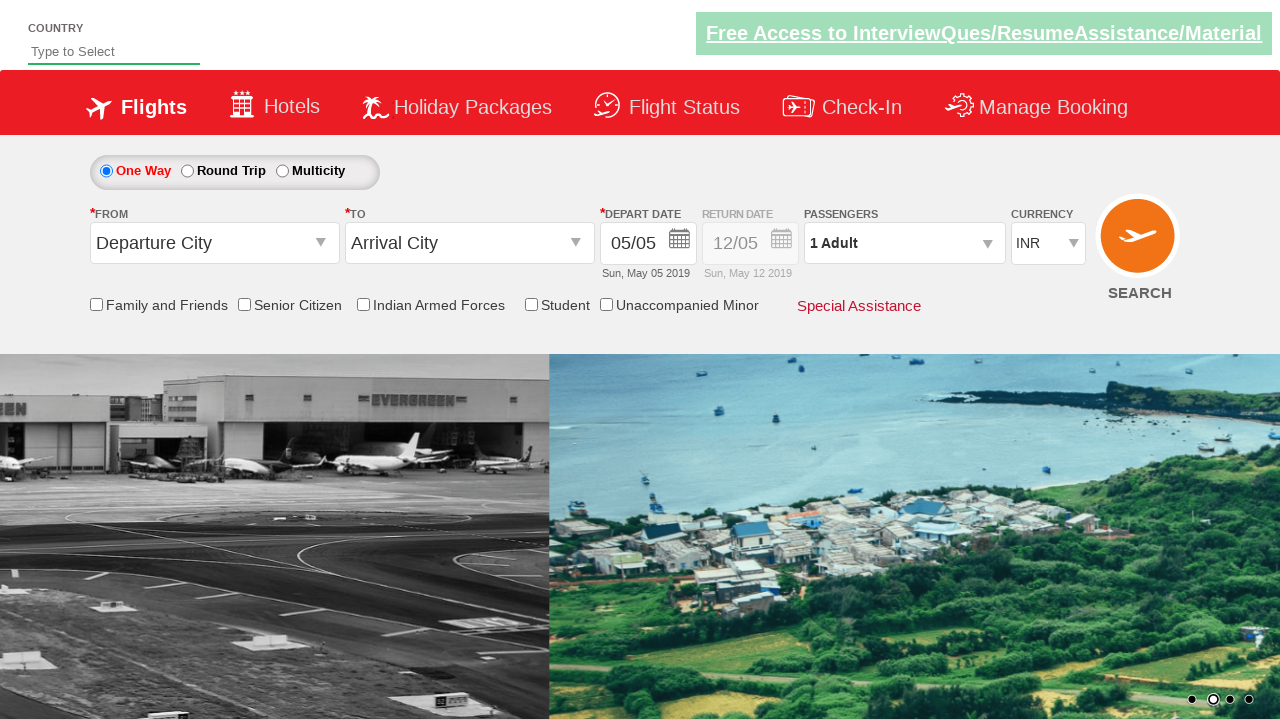

Selected USD currency by index 3 from dropdown on #ctl00_mainContent_DropDownListCurrency
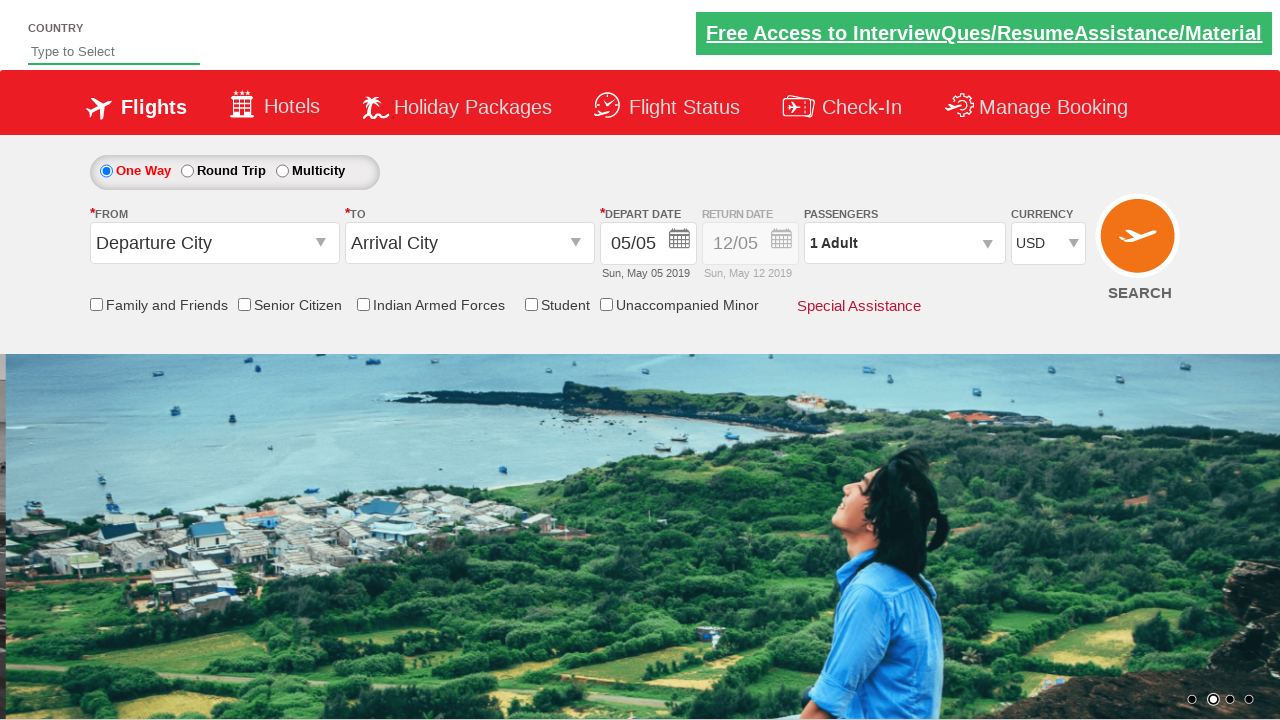

Selected AED currency from dropdown on #ctl00_mainContent_DropDownListCurrency
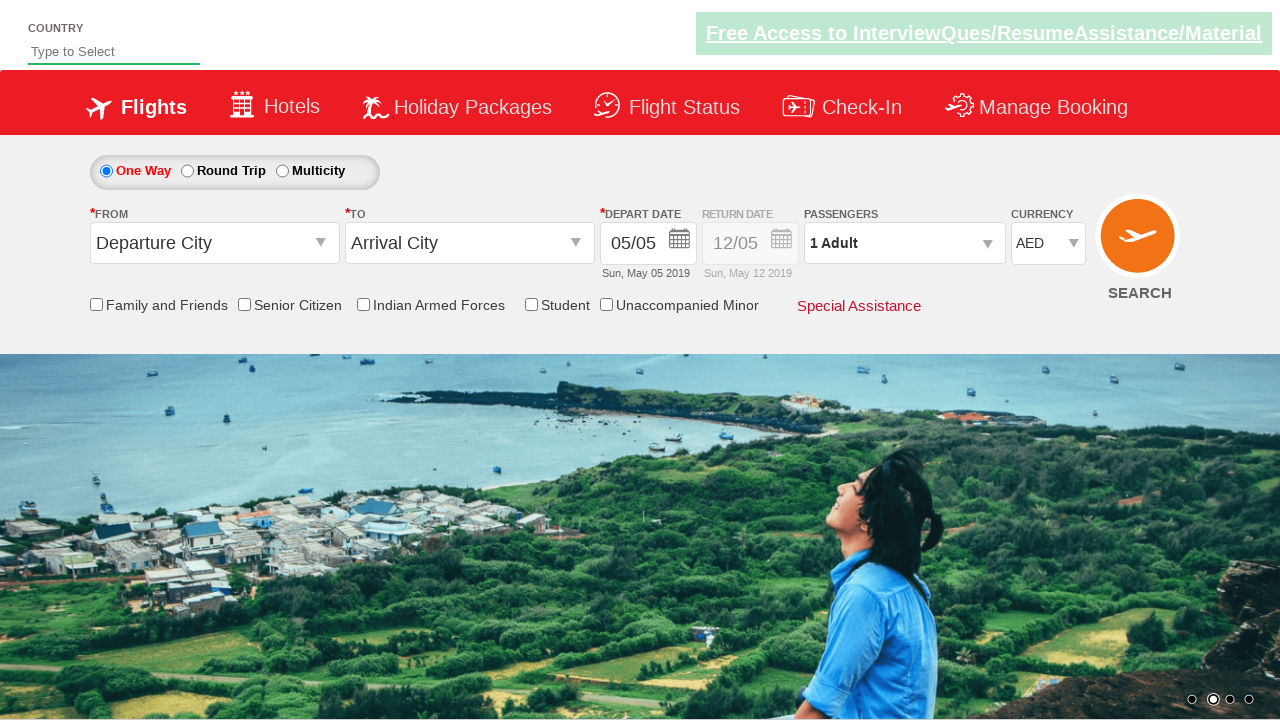

Selected INR currency from dropdown on #ctl00_mainContent_DropDownListCurrency
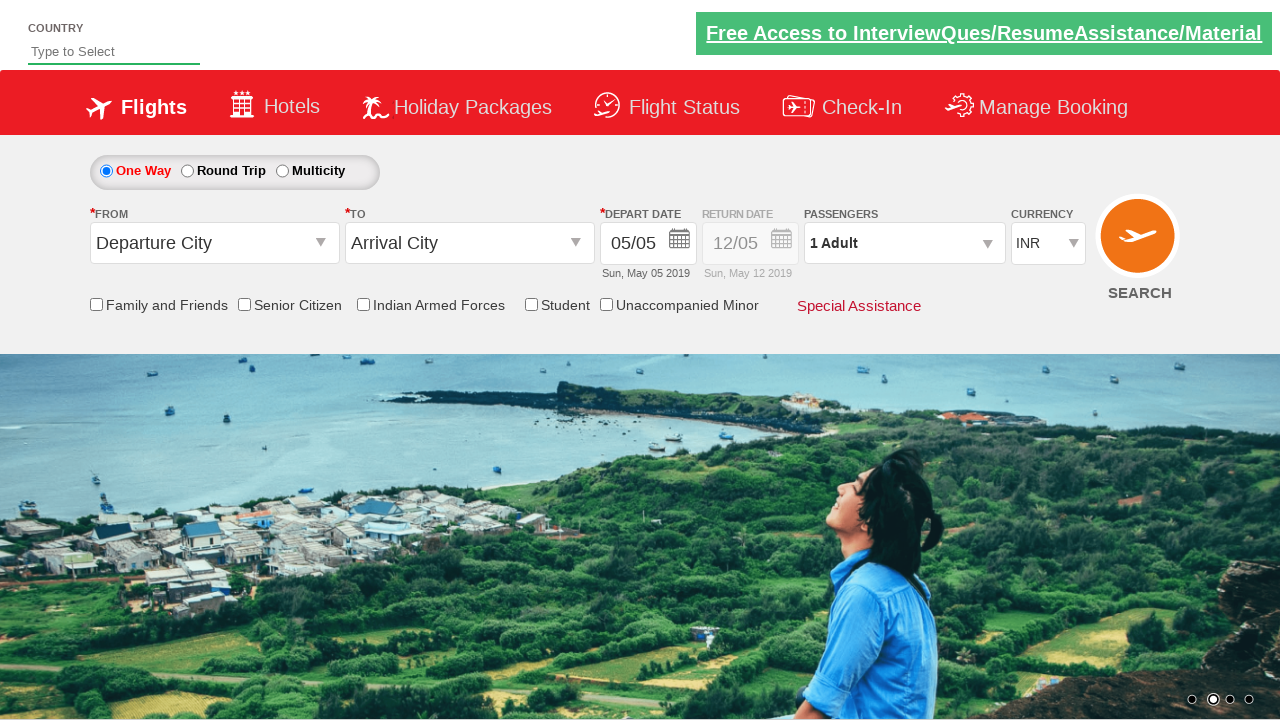

Clicked Special Assistance link at (858, 306) on xpath=//a[text()='Special Assistance']
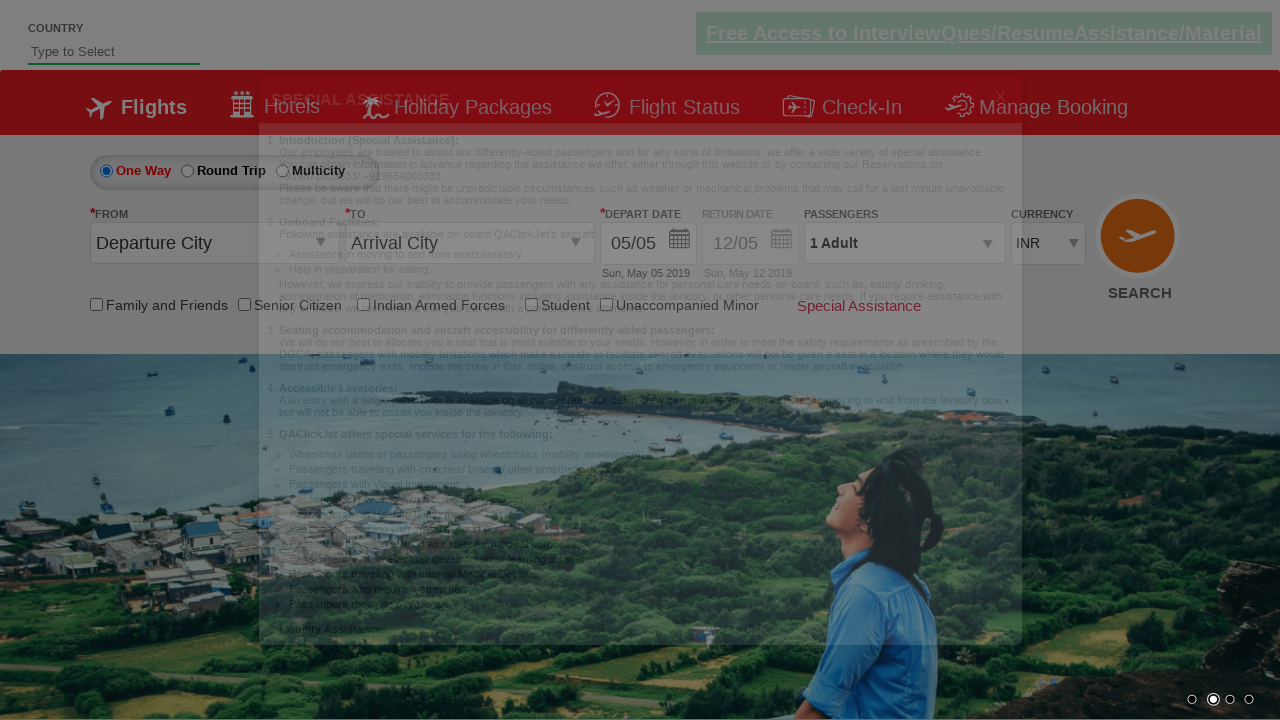

Waited 2000ms for page to load
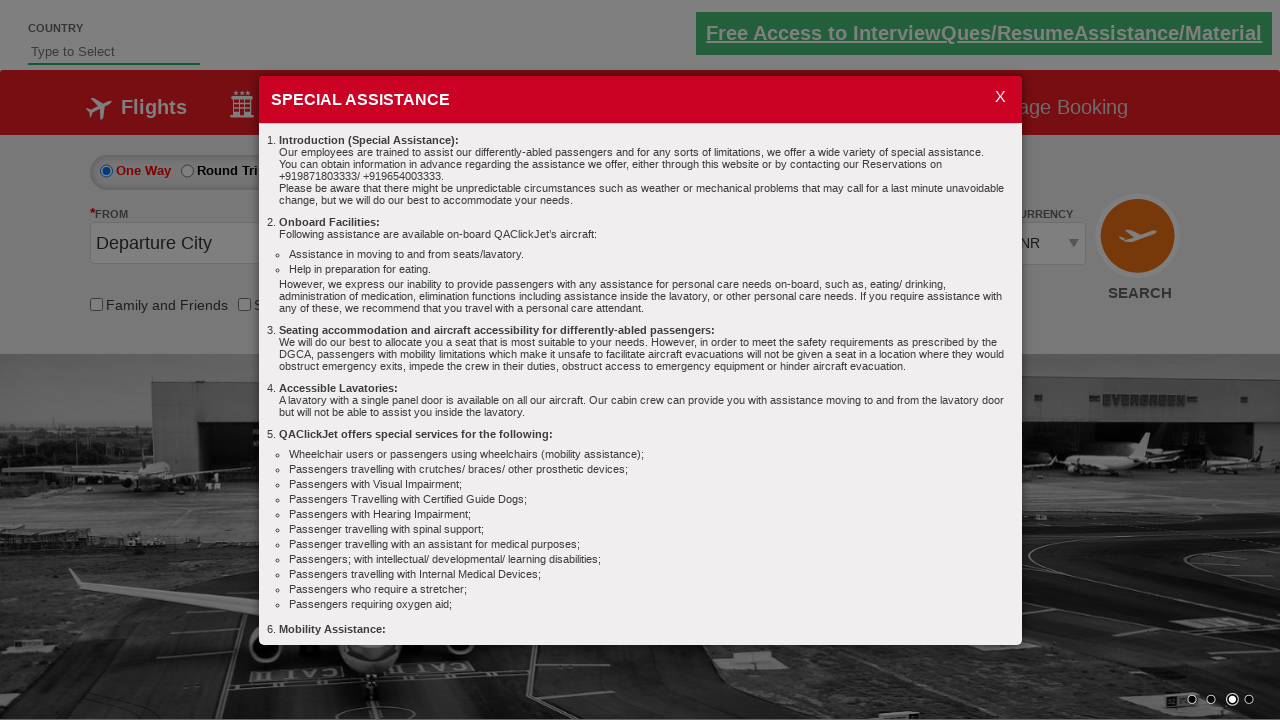

Scrolled to Download element
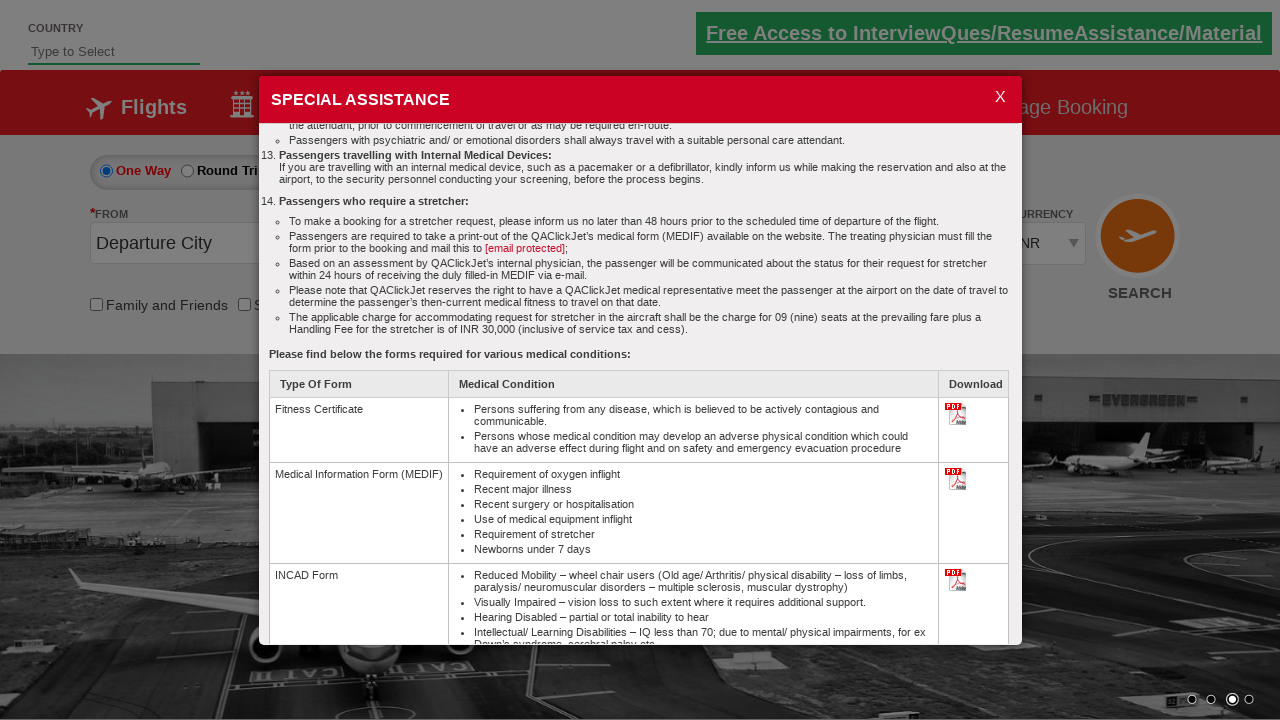

Clicked Special Assistance Window close button at (1000, 98) on #SpecialAssistanceWindow
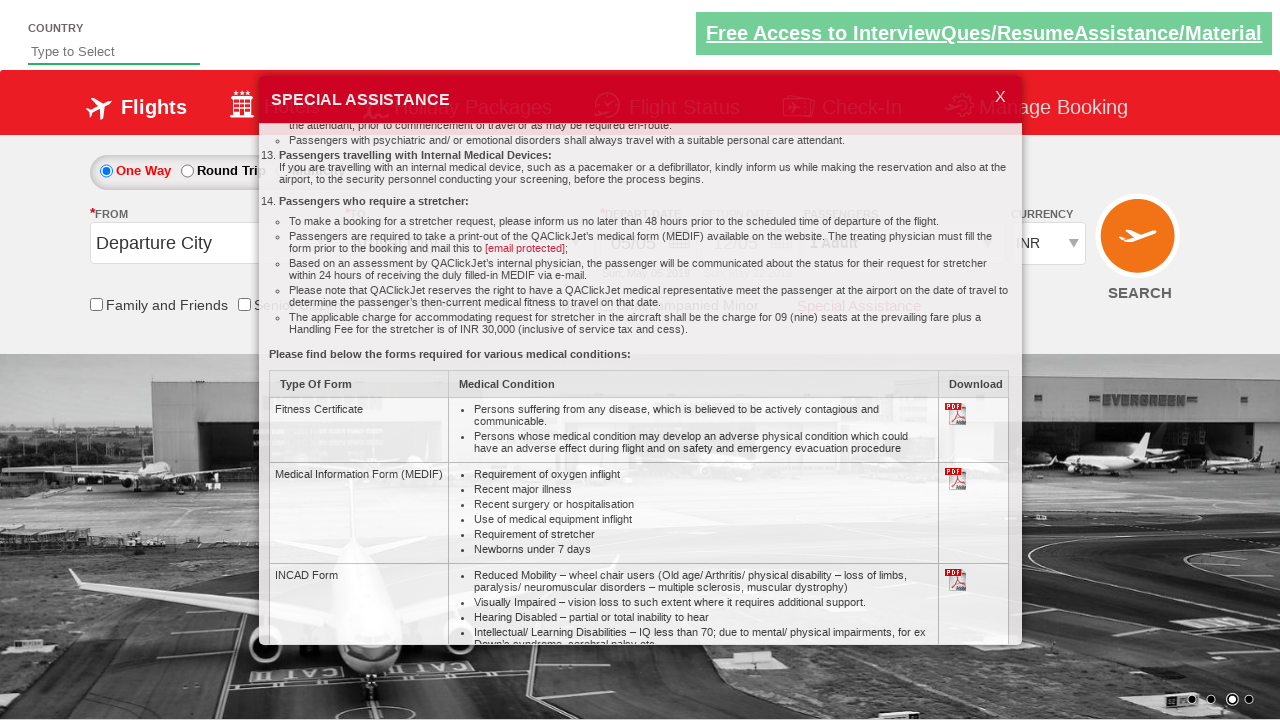

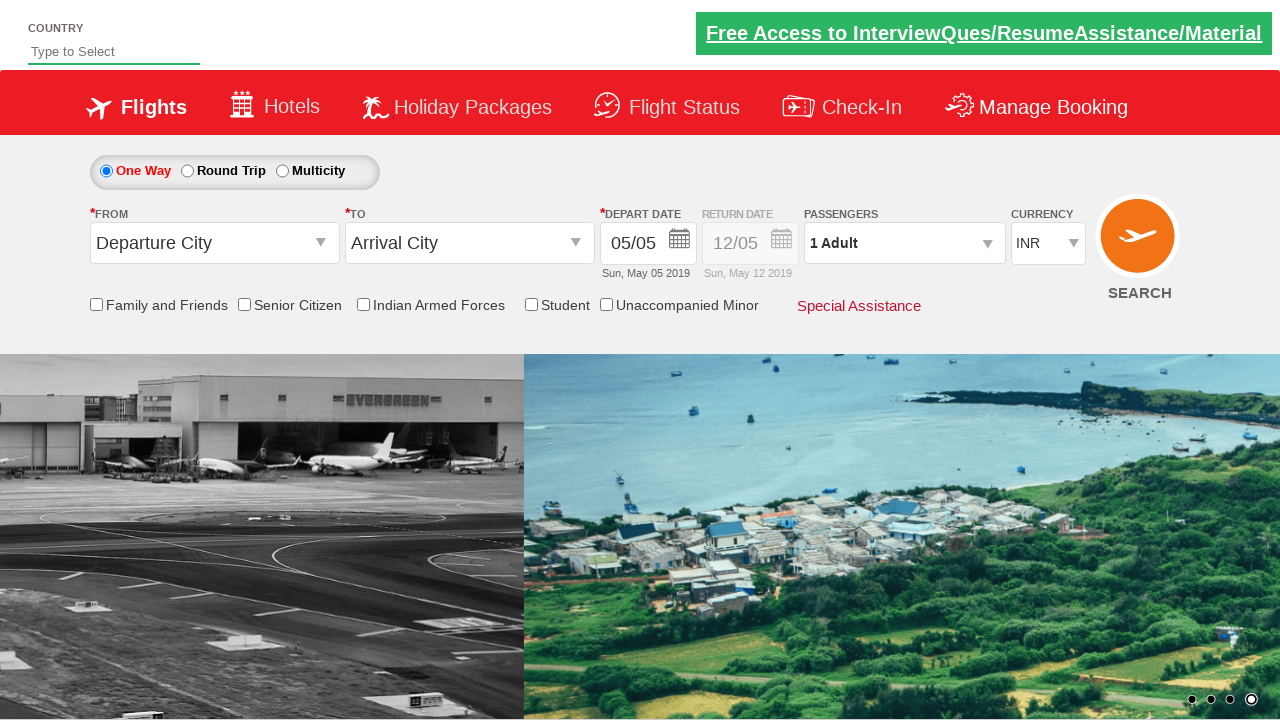